Tests drag and drop functionality by switching to an iframe and dragging an element onto a drop target on the jQuery UI demo page

Starting URL: https://jqueryui.com/droppable

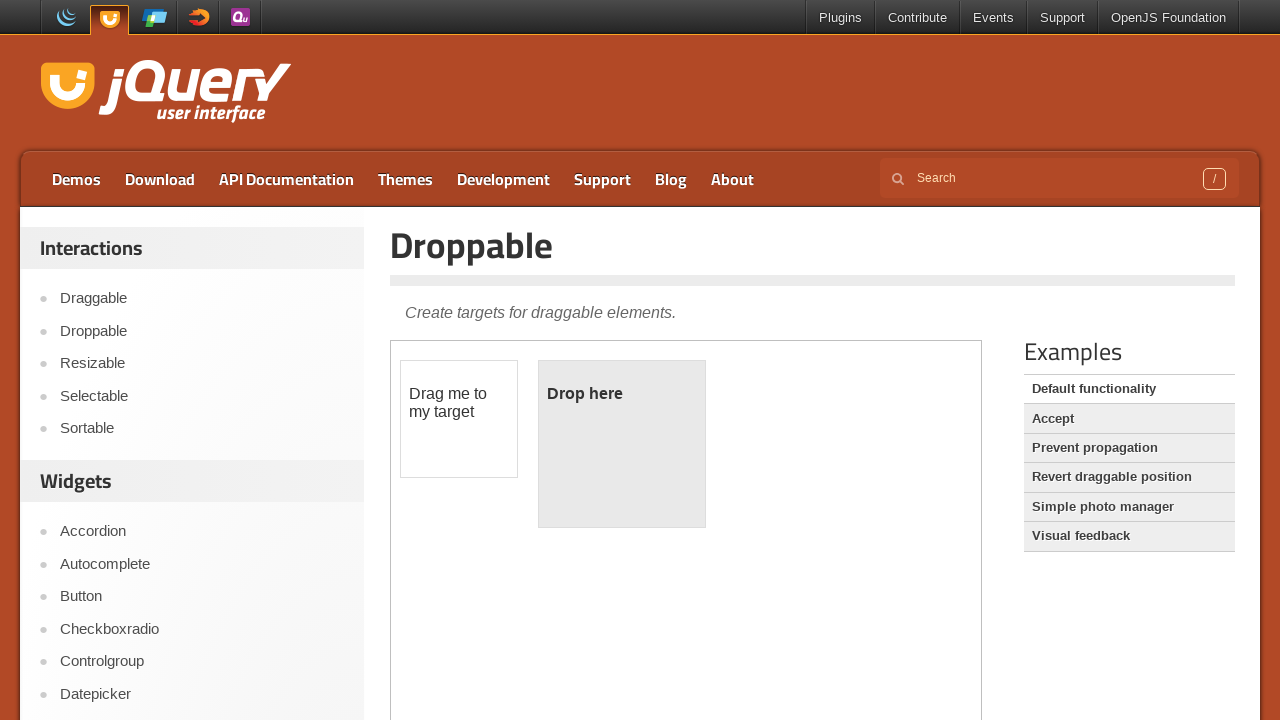

Navigated to jQuery UI droppable demo page
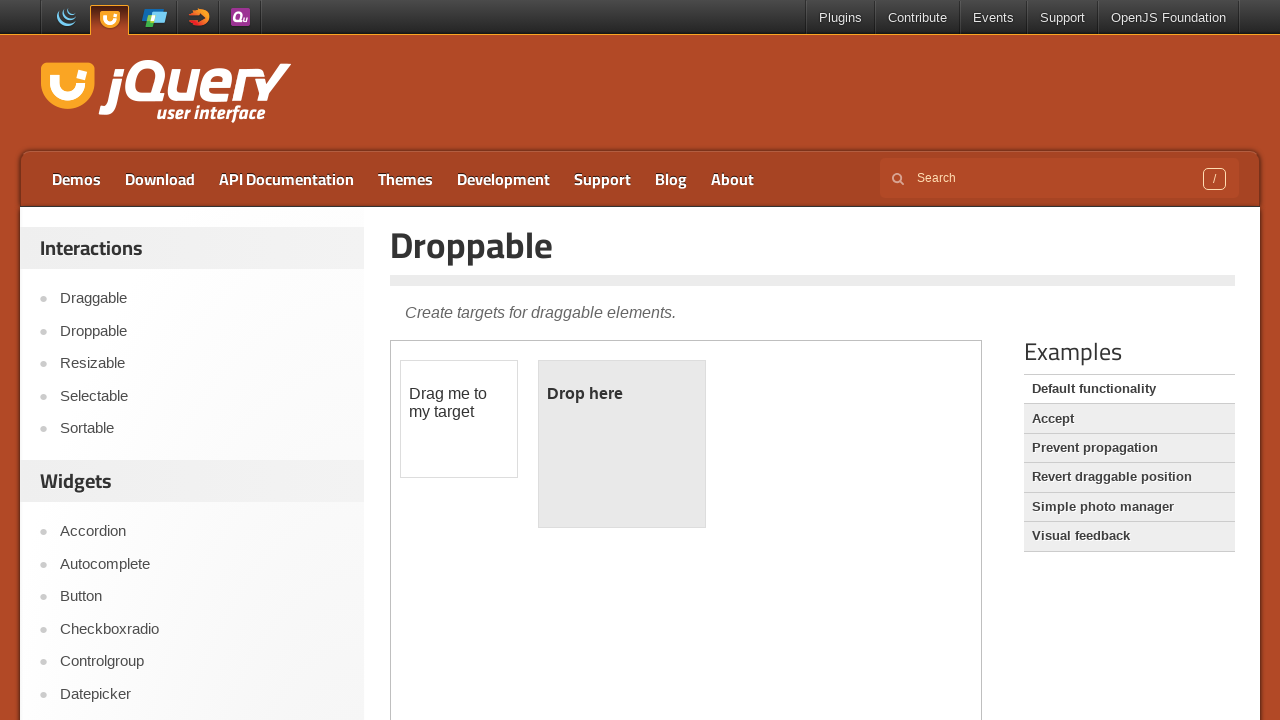

Located the demo iframe
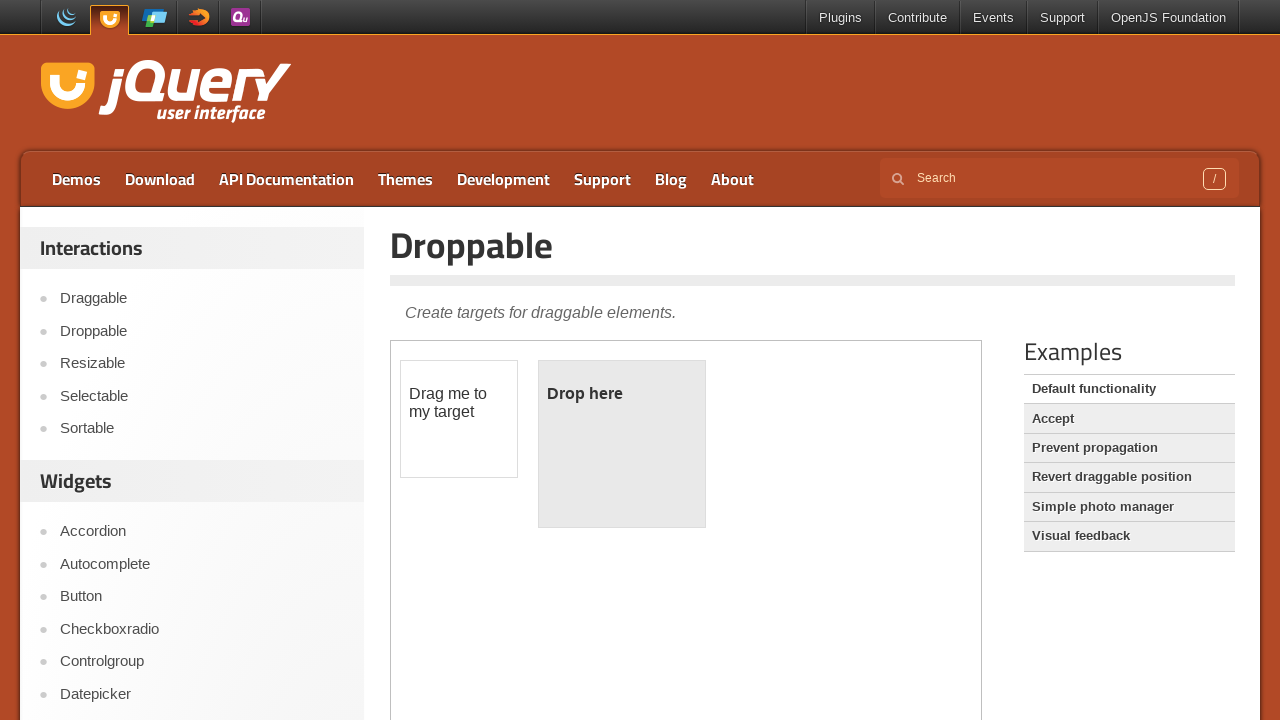

Located draggable element within iframe
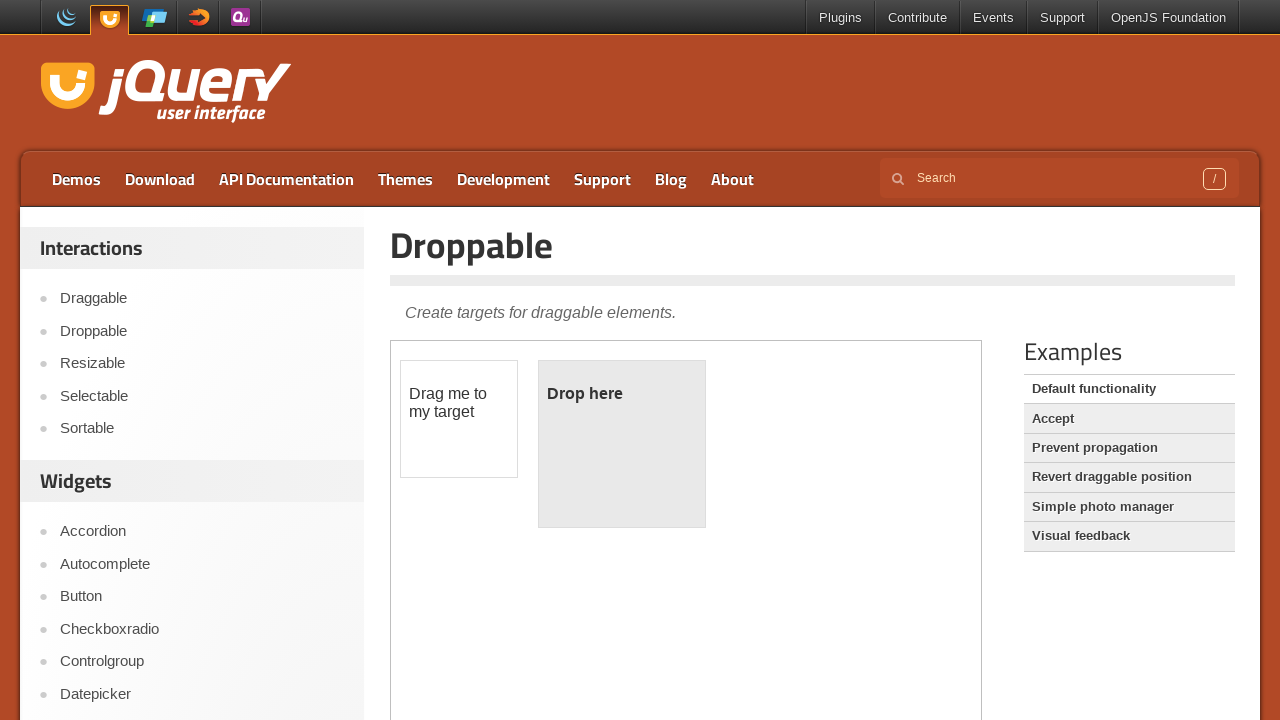

Located droppable element within iframe
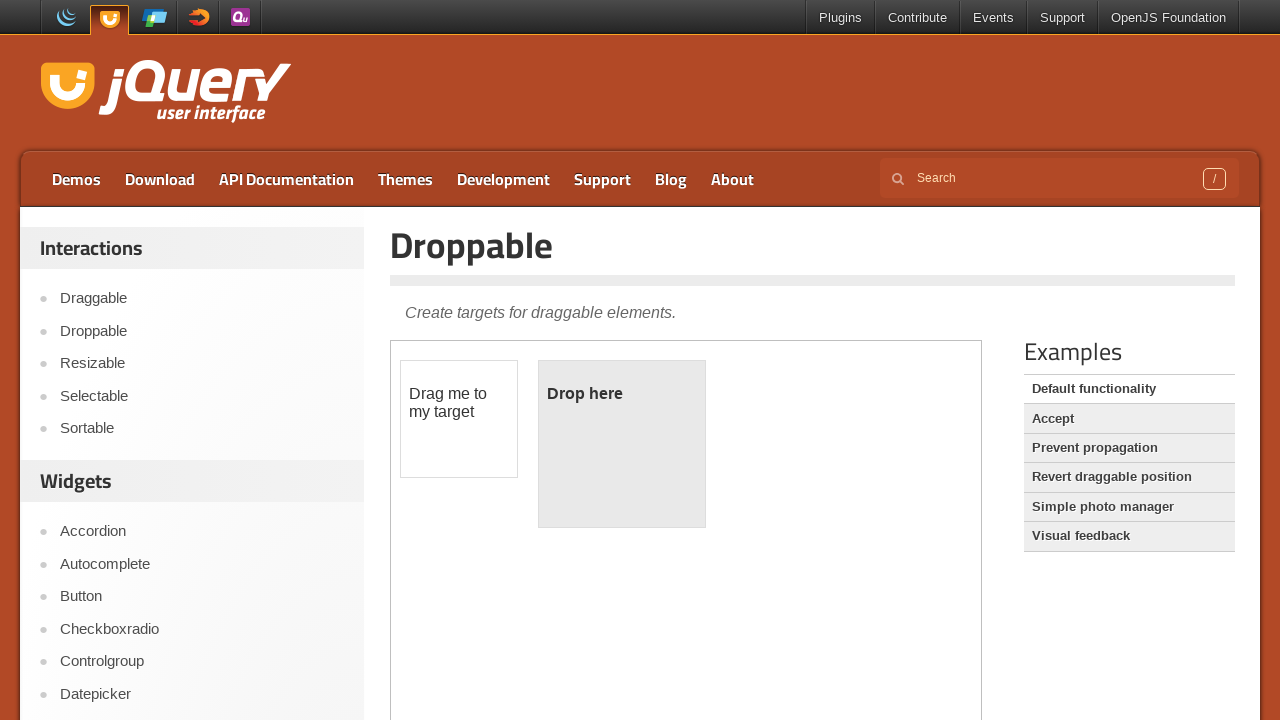

Dragged draggable element onto droppable target at (622, 444)
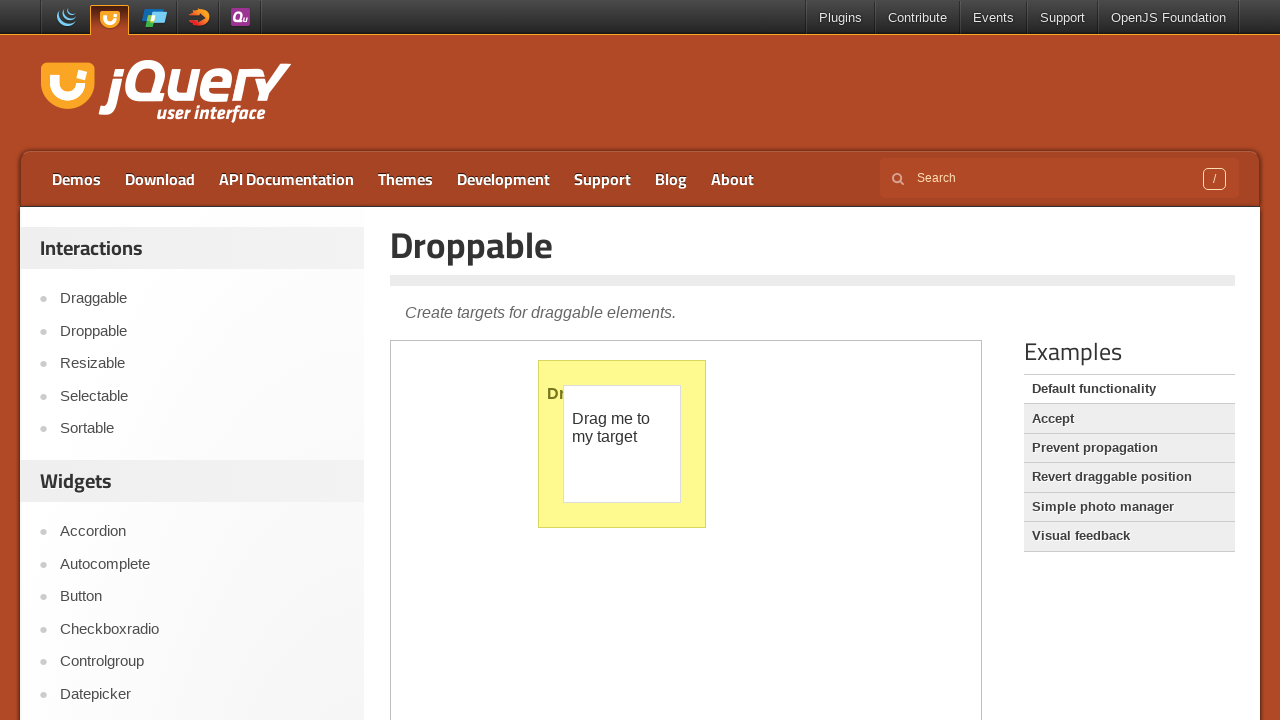

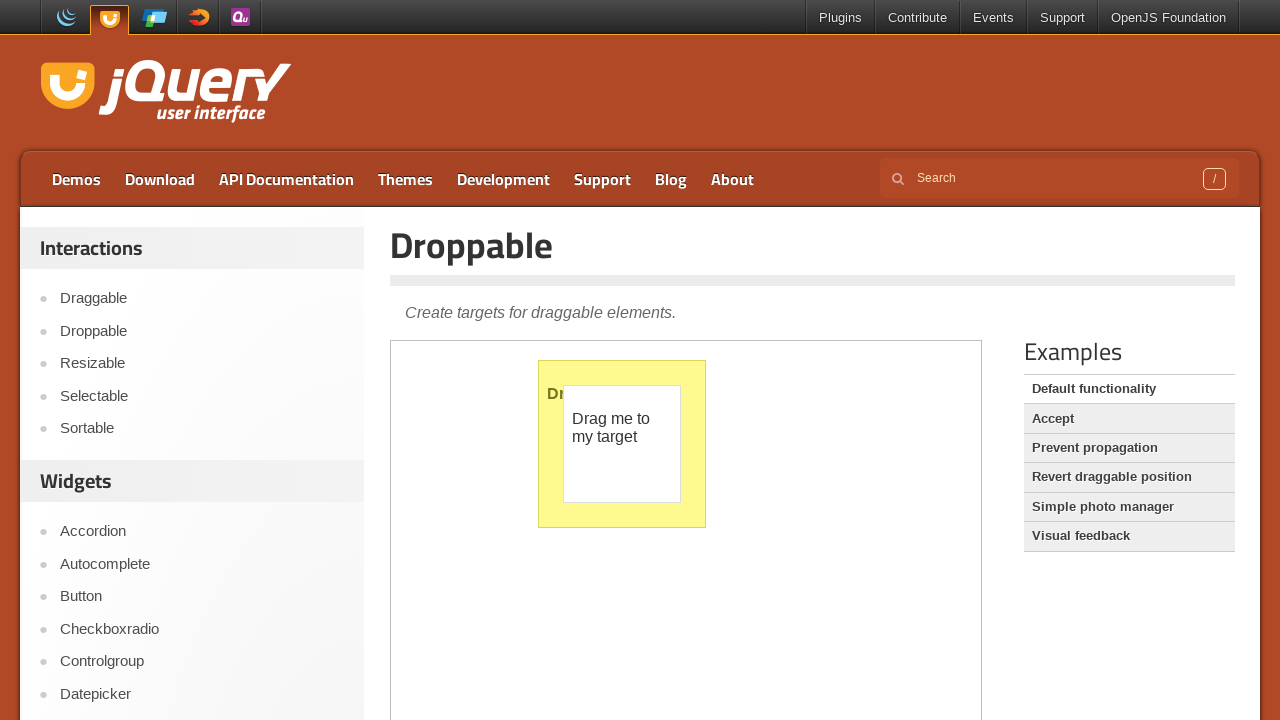